Verifies the page title of the automation practice form

Starting URL: https://demoqa.com/automation-practice-form

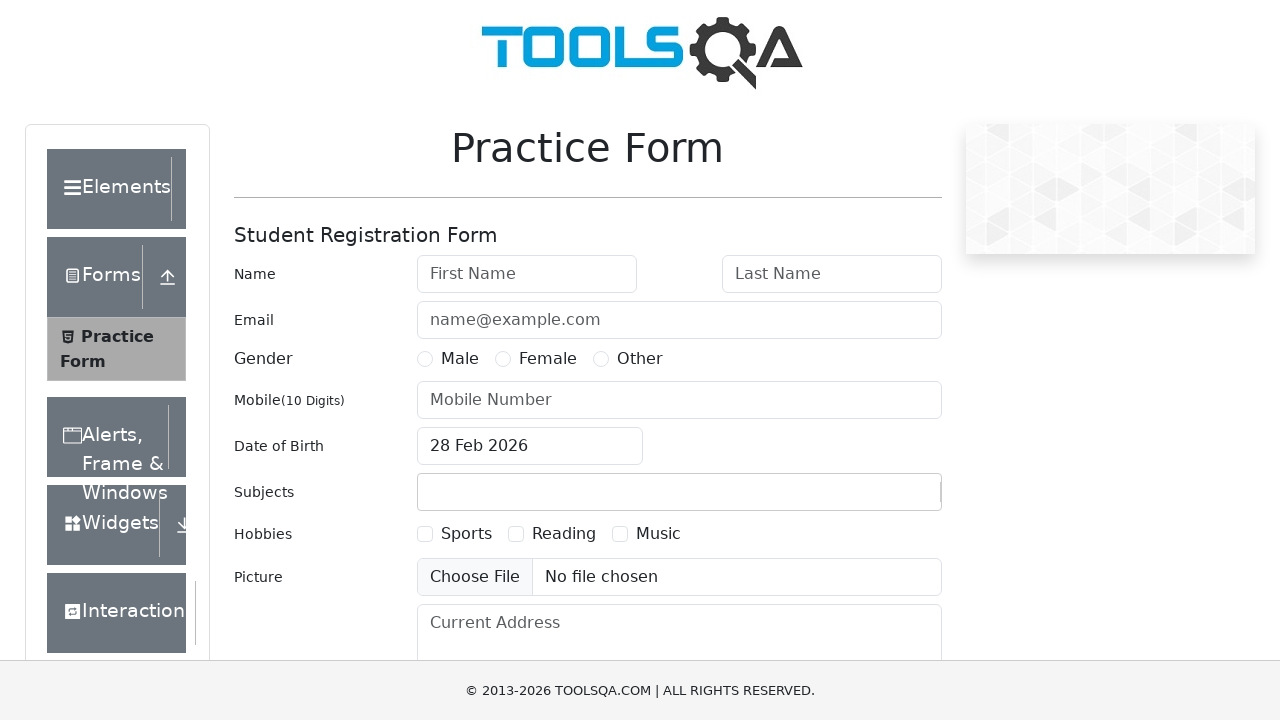

Retrieved page title
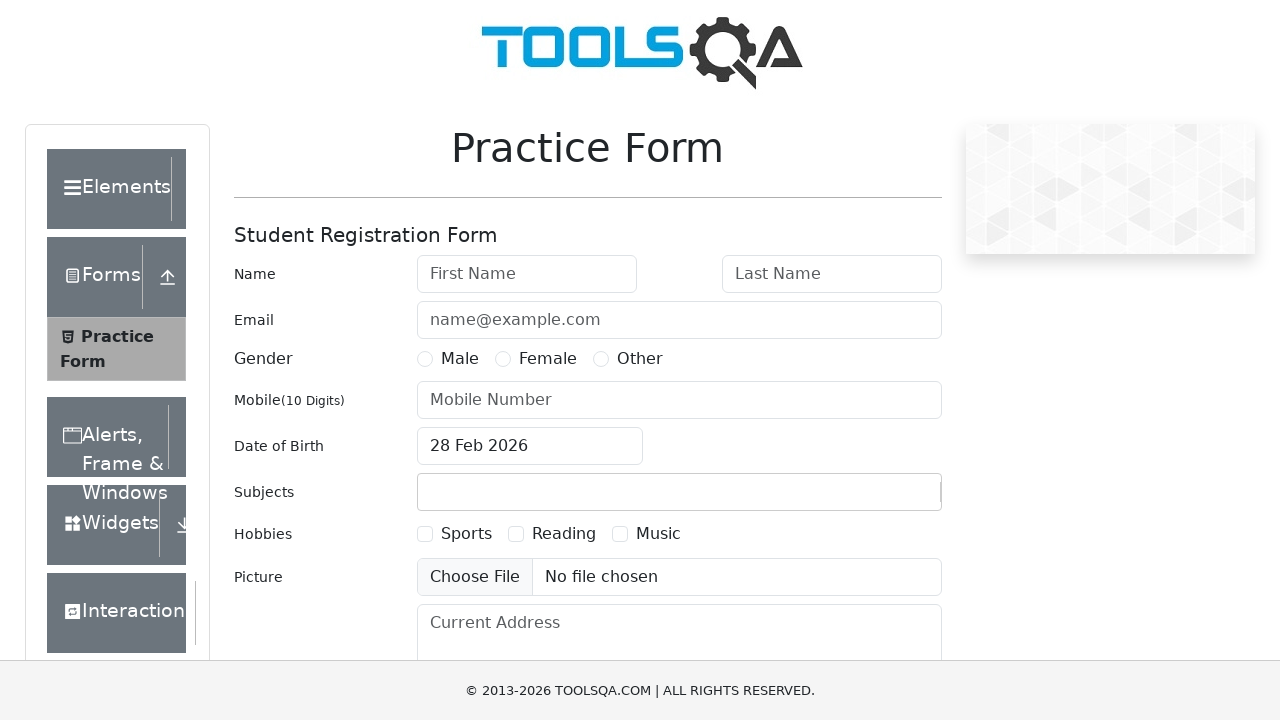

Verified page title is not None
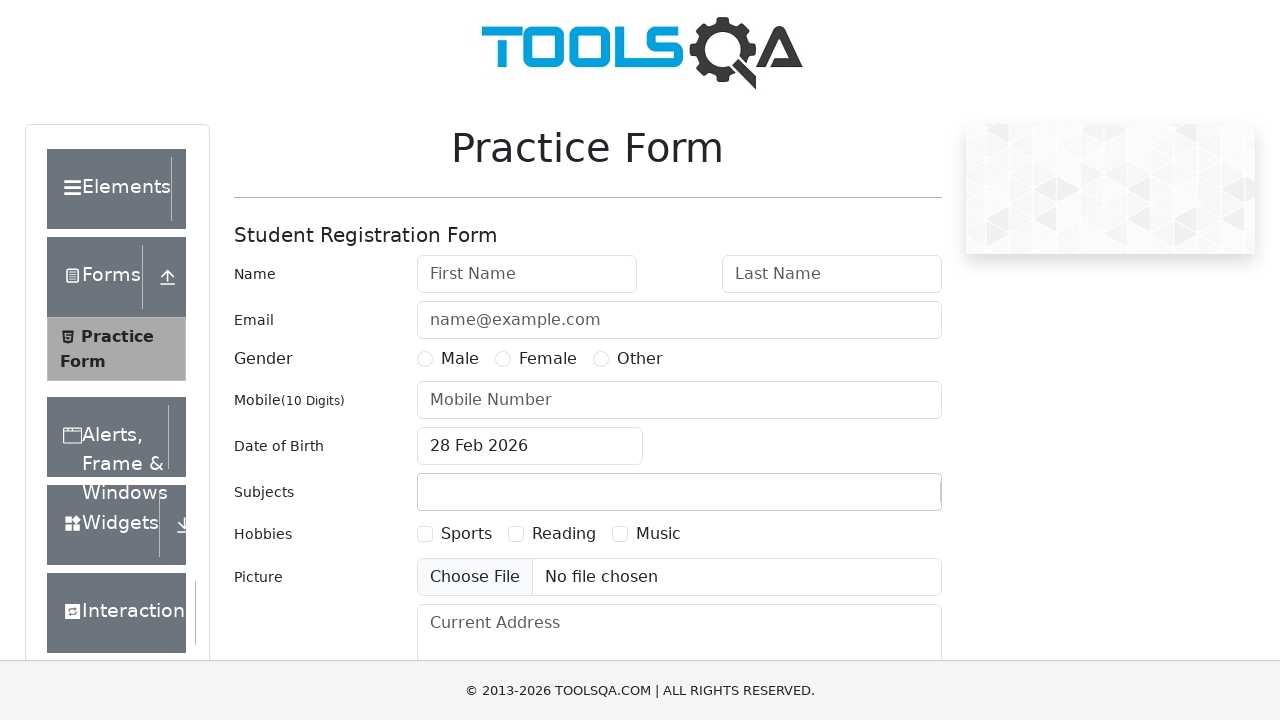

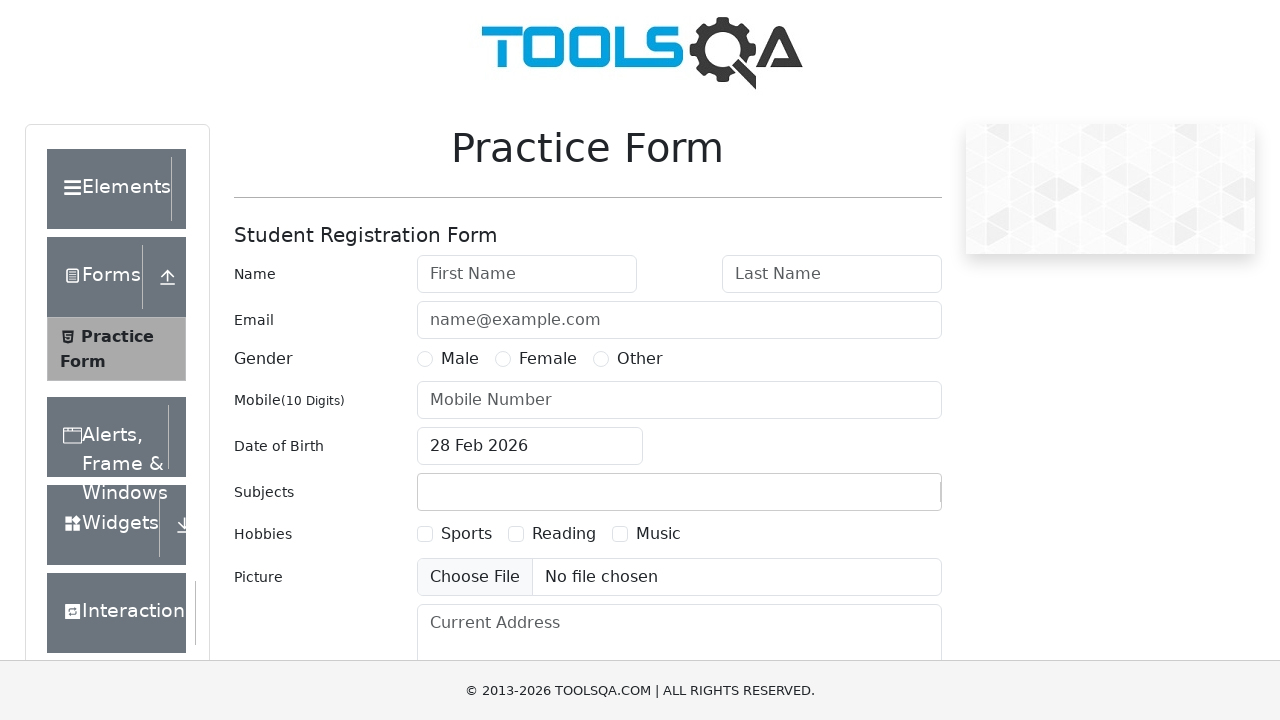